Tests dynamic dropdown interaction by selecting an option in a primary dropdown and then selecting a dynamically loaded option in a secondary dropdown

Starting URL: https://paulocoliveira.github.io/mypages/advanced/index.html

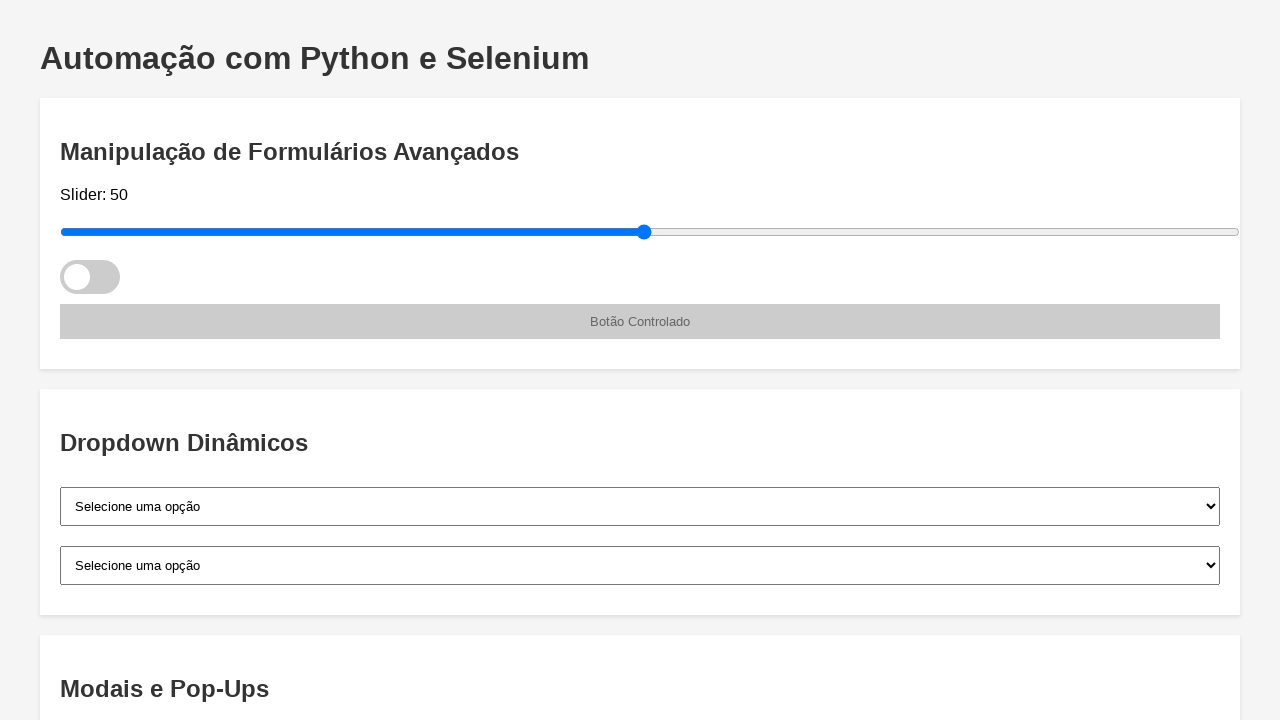

Selected 'opcao2' in primary dropdown on #primary-select
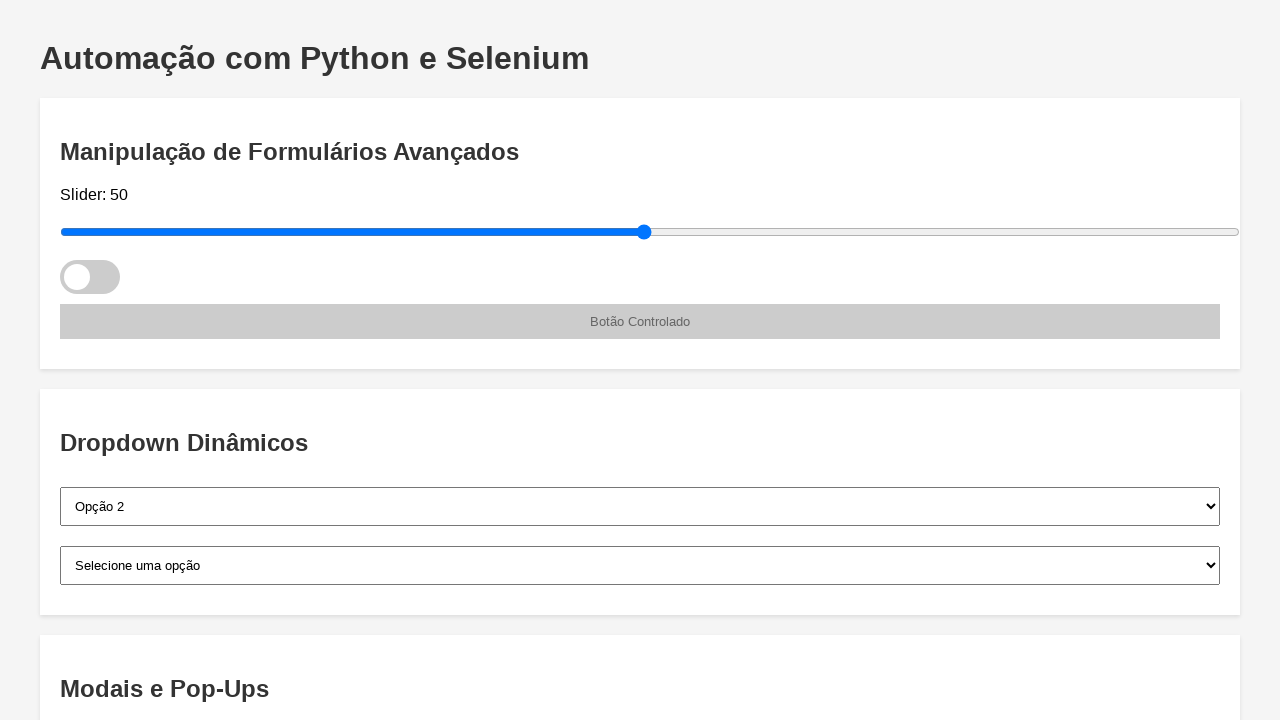

Secondary dropdown dynamically loaded with new options including 'Subopção 2.2'
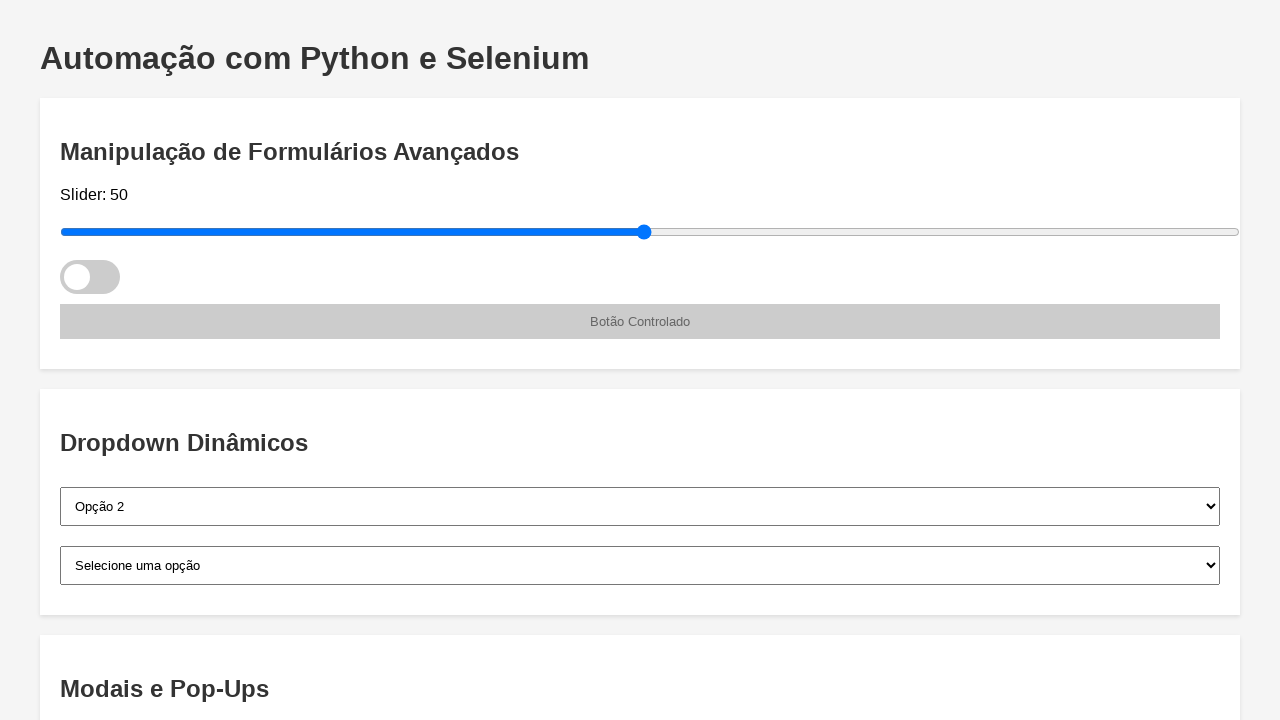

Selected 'Subopção 2.2' in secondary dropdown on #secondary-select
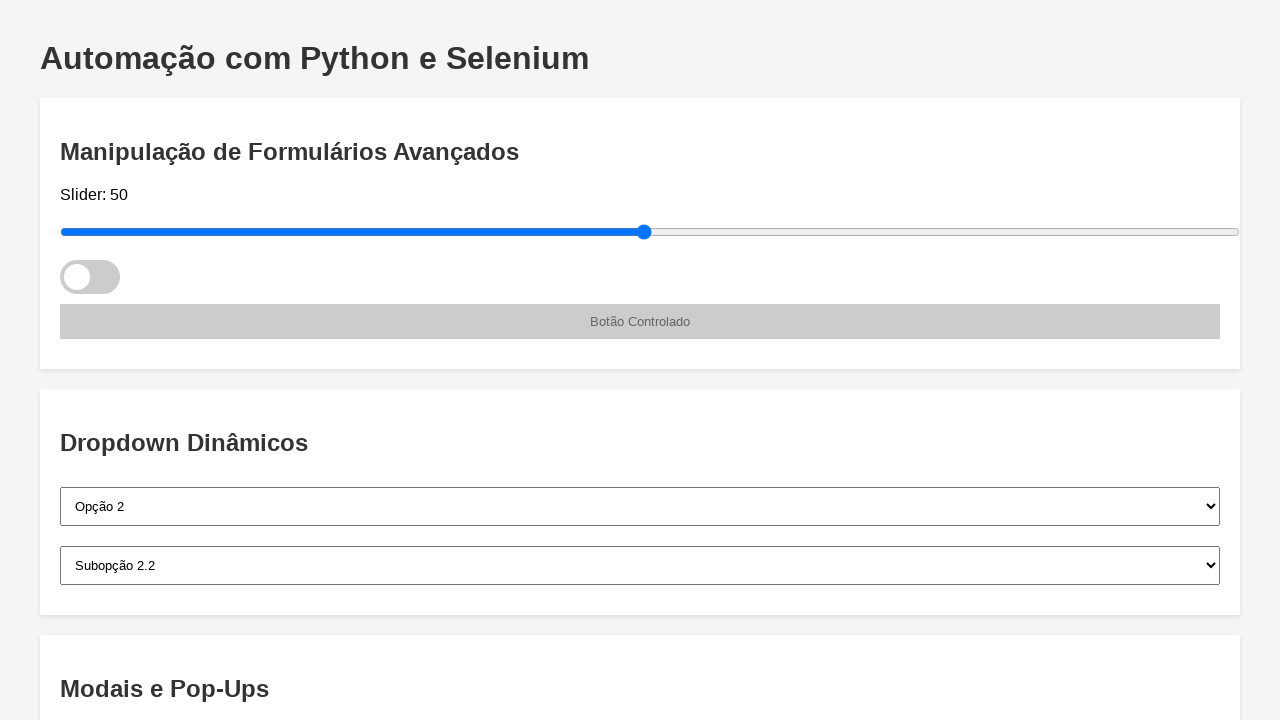

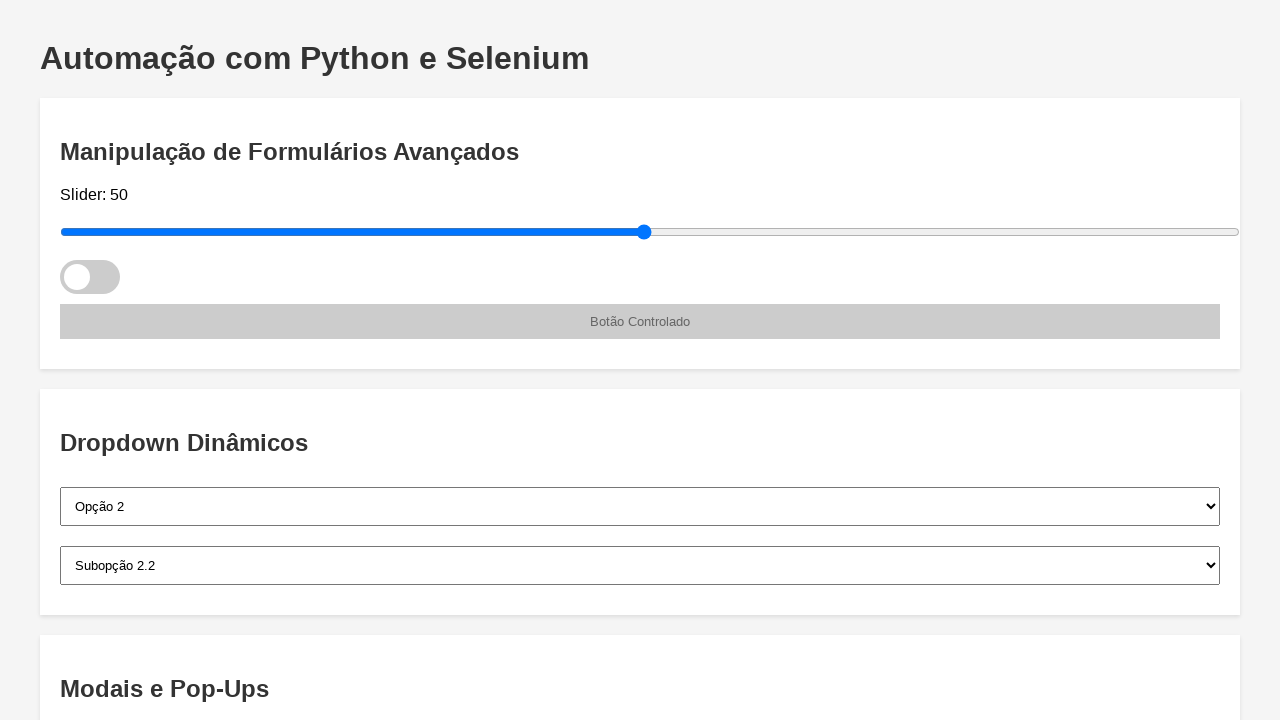